Tests browser navigation methods by clicking on a link, navigating back and forward through browser history

Starting URL: https://training.rcvacademy.com/

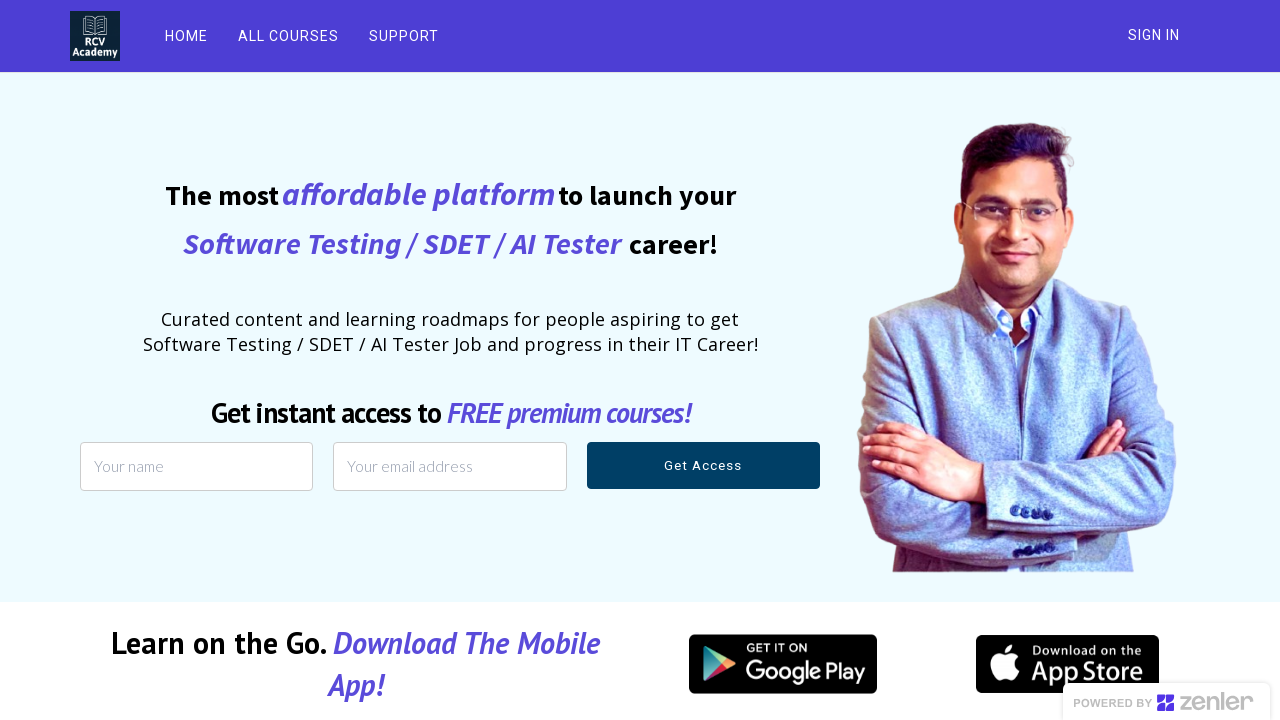

Clicked on ALL COURSES link at (288, 36) on text=ALL COURSES
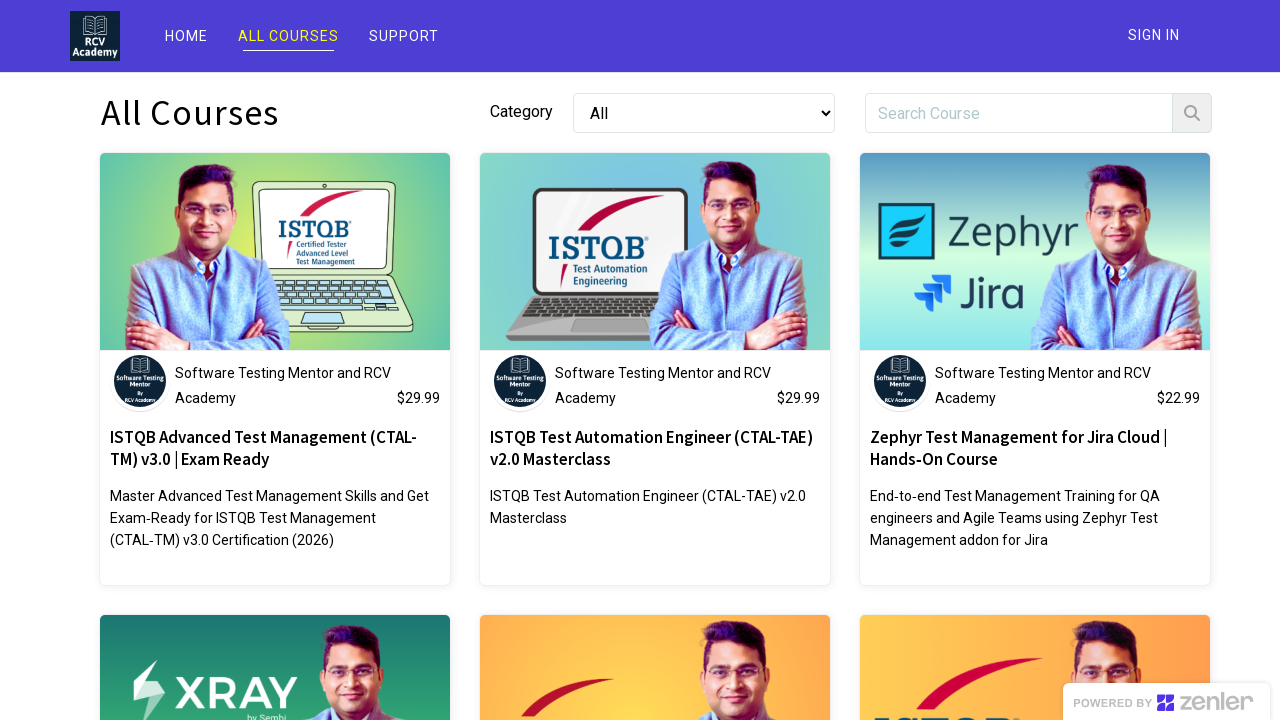

Navigated back to previous page in browser history
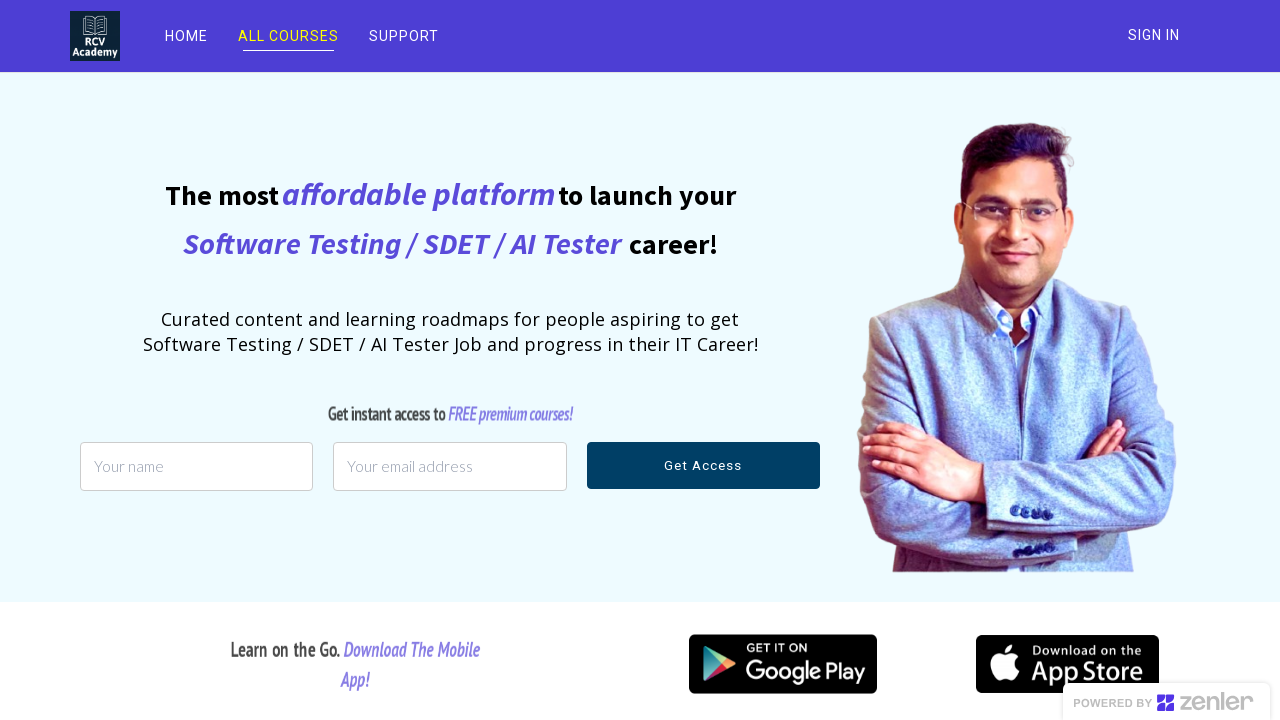

Navigated forward in browser history
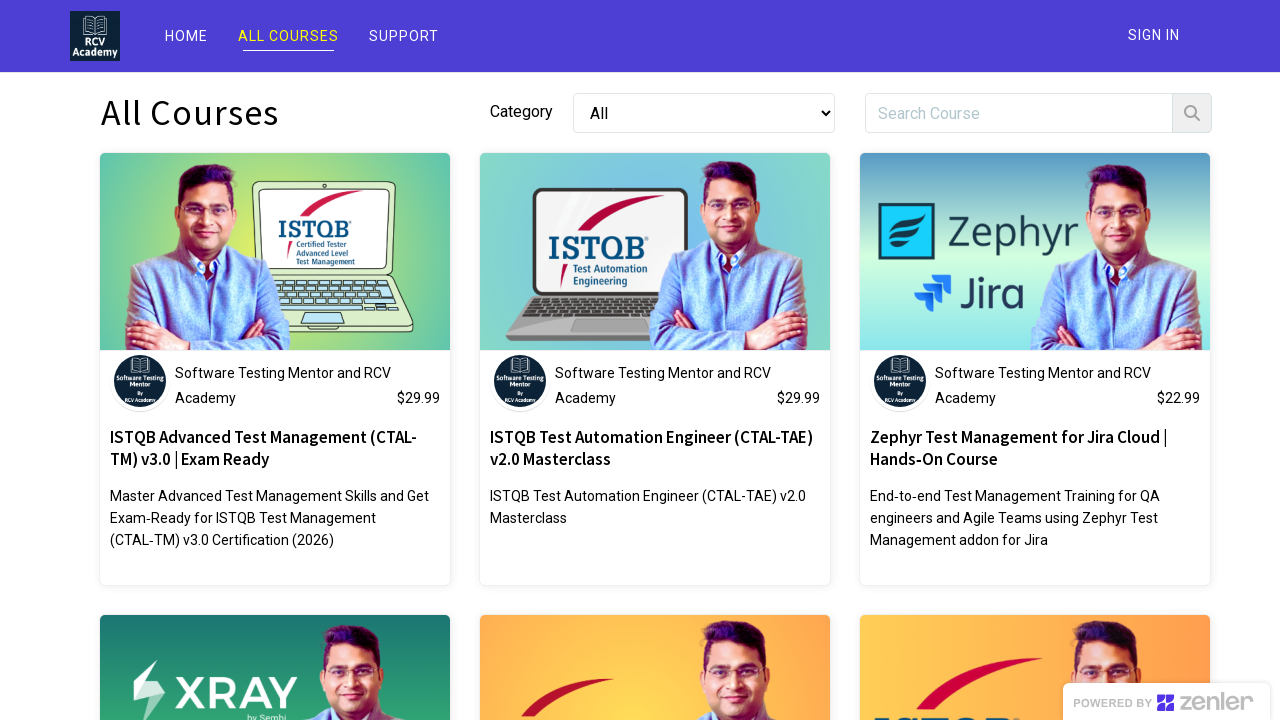

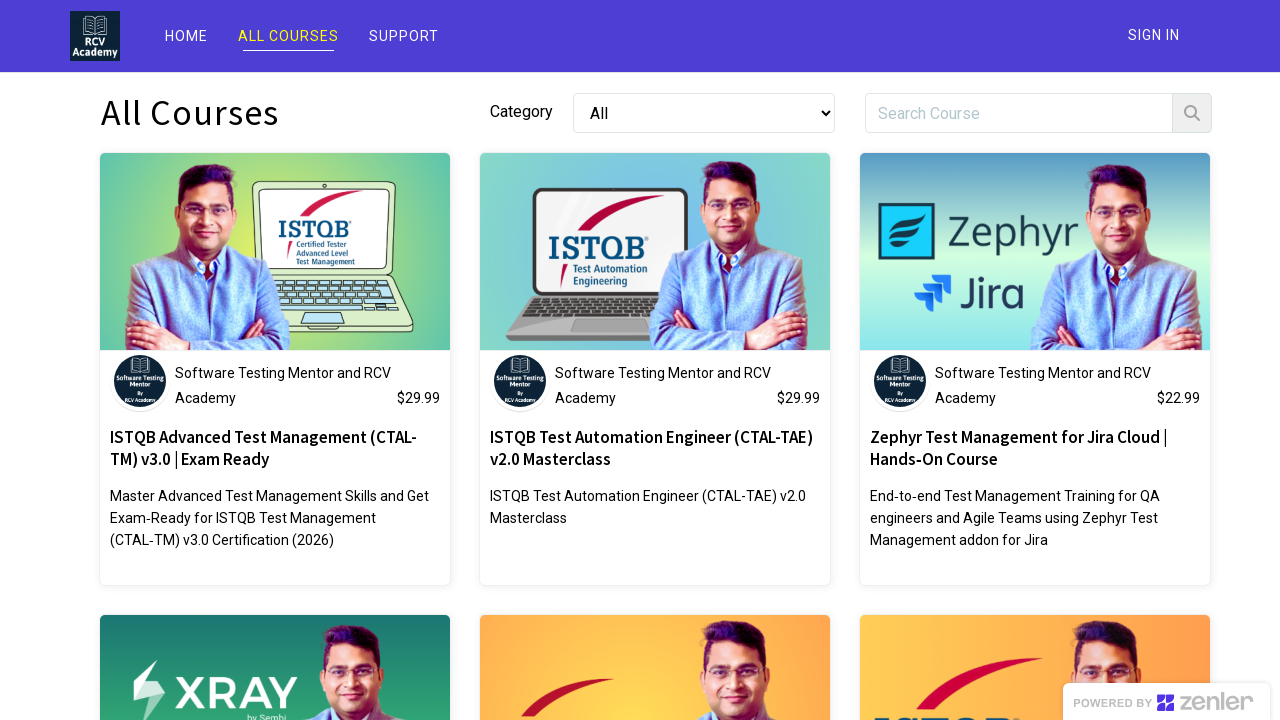